Navigates to the Selenium documentation website and performs scrolling operations to demonstrate page scrolling functionality

Starting URL: https://www.selenium.dev/

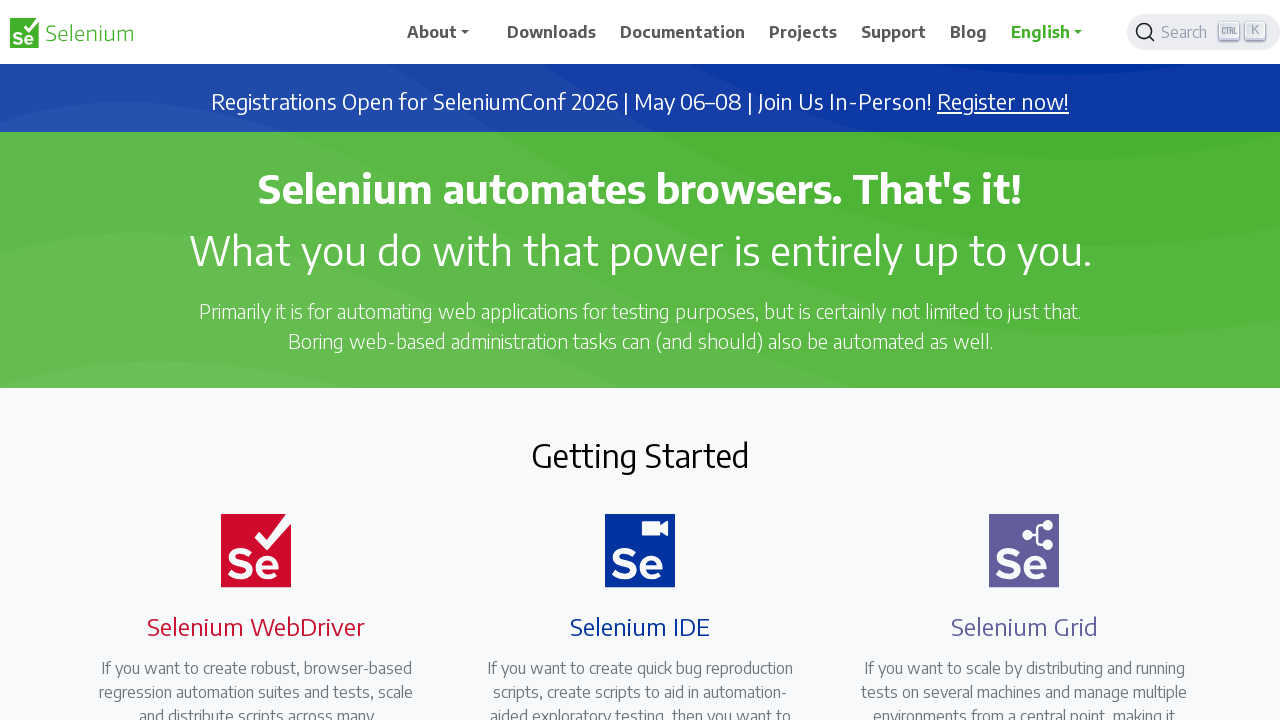

Navigated to Selenium documentation website
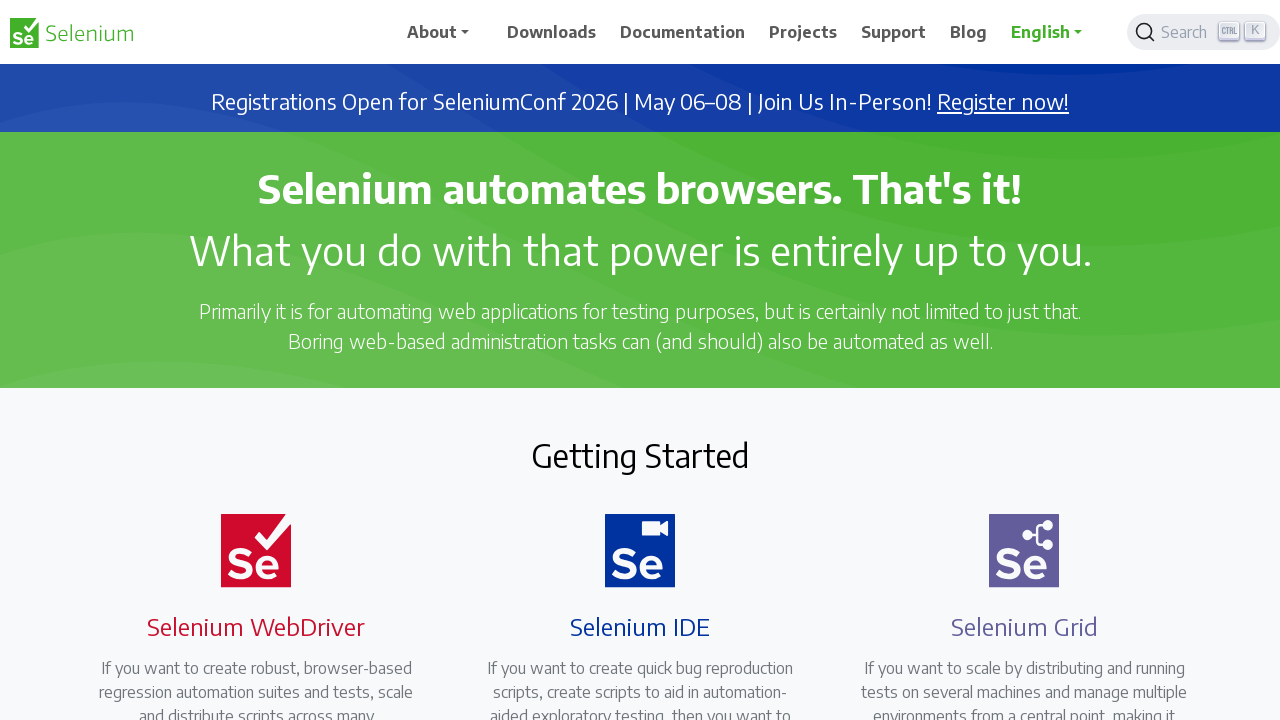

Scrolled down by 1000 pixels using window.scrollBy()
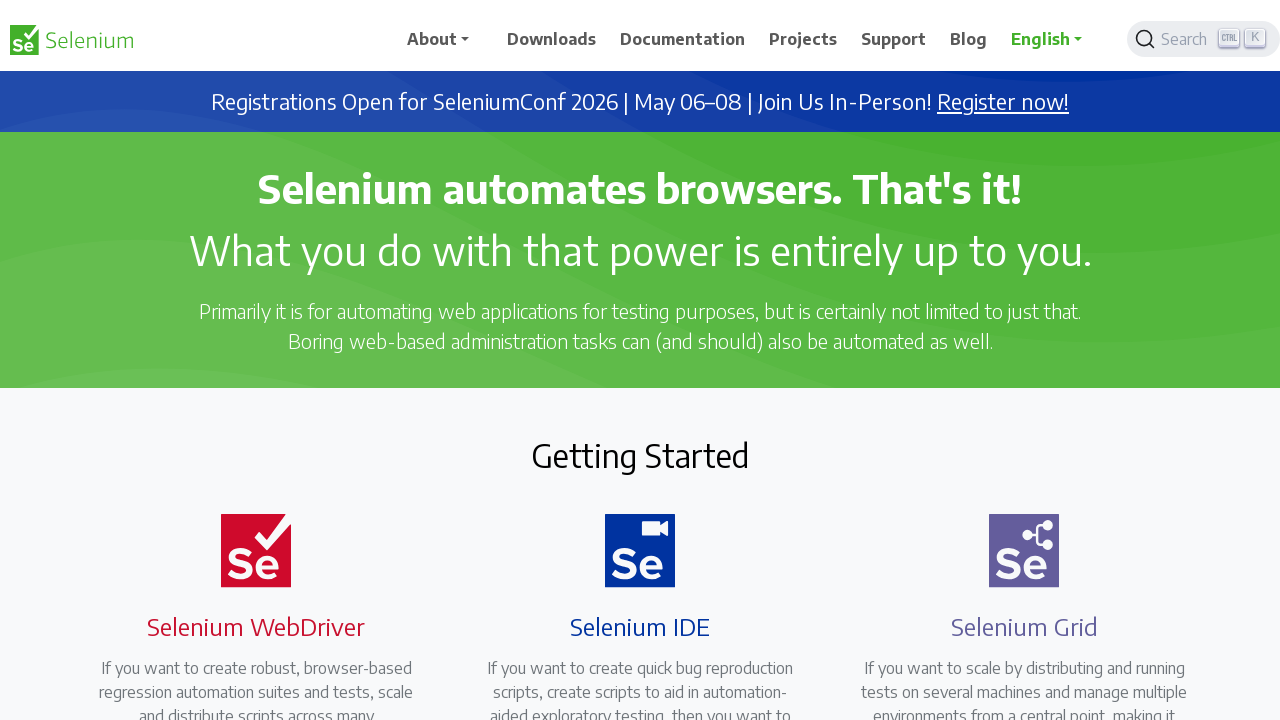

Scrolled up using window.scrollTo() with negative y-coordinate
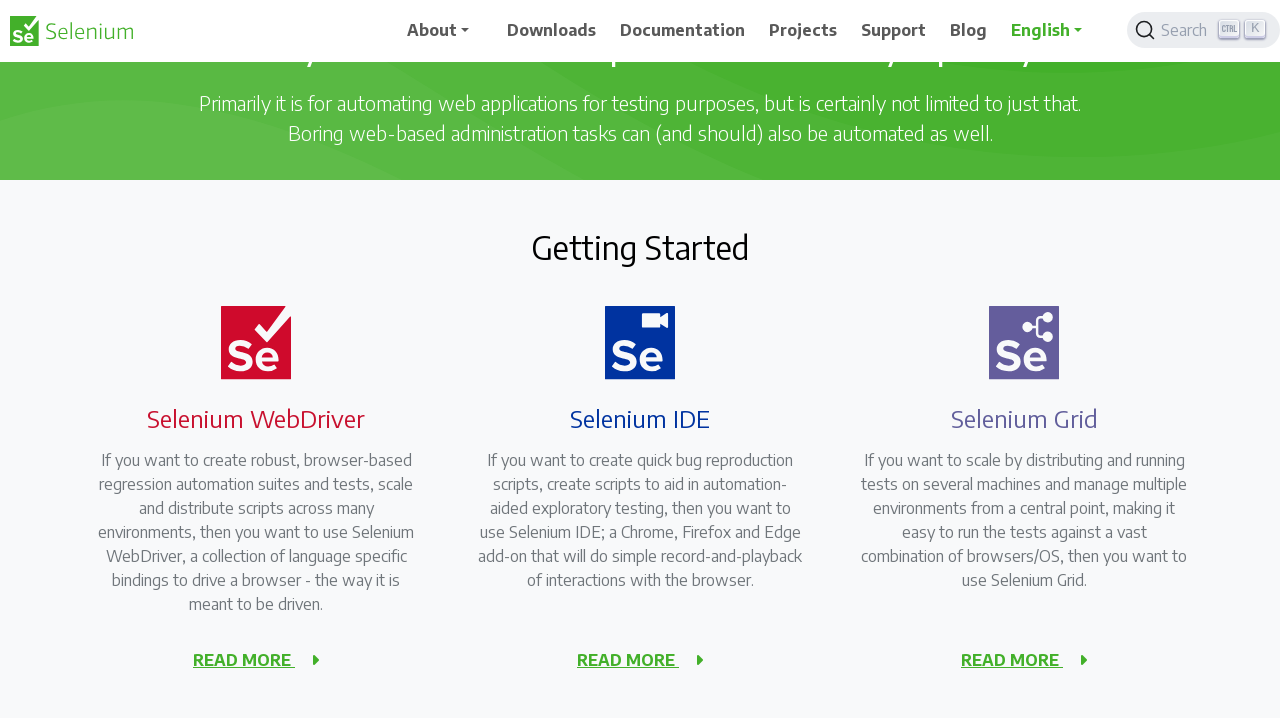

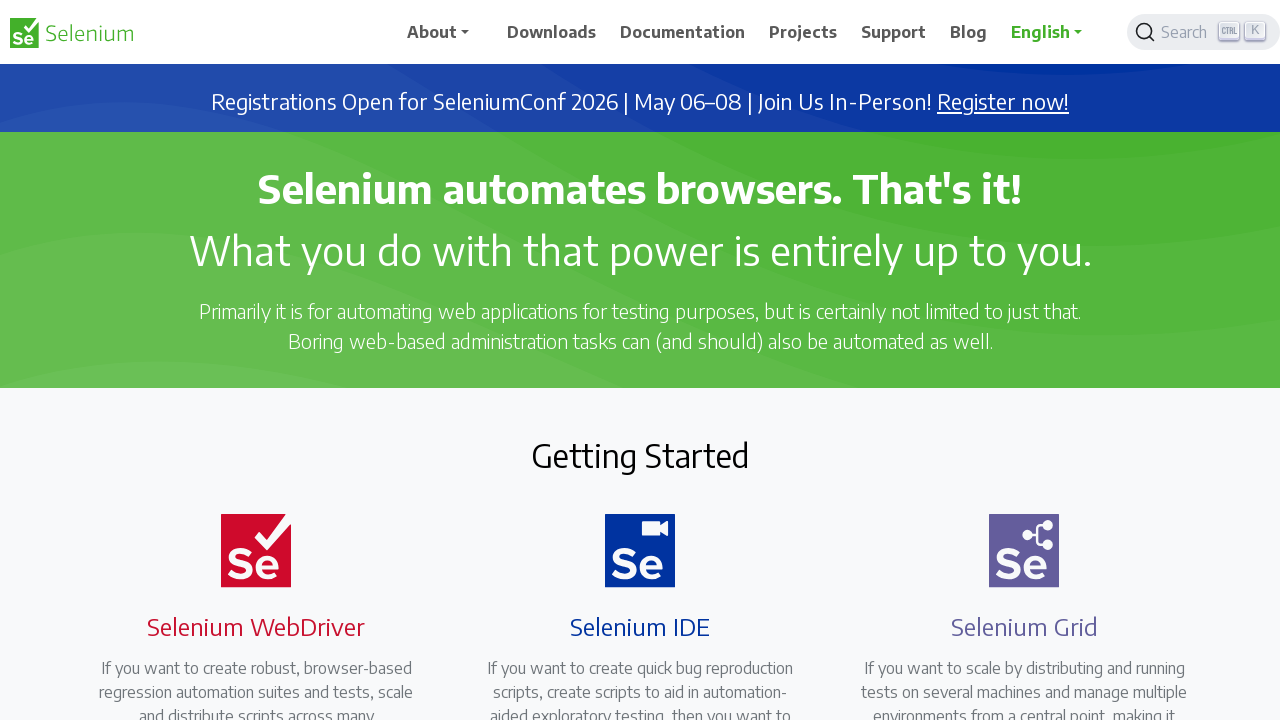